Tests unmarking todo items as complete by unchecking their checkboxes

Starting URL: https://demo.playwright.dev/todomvc

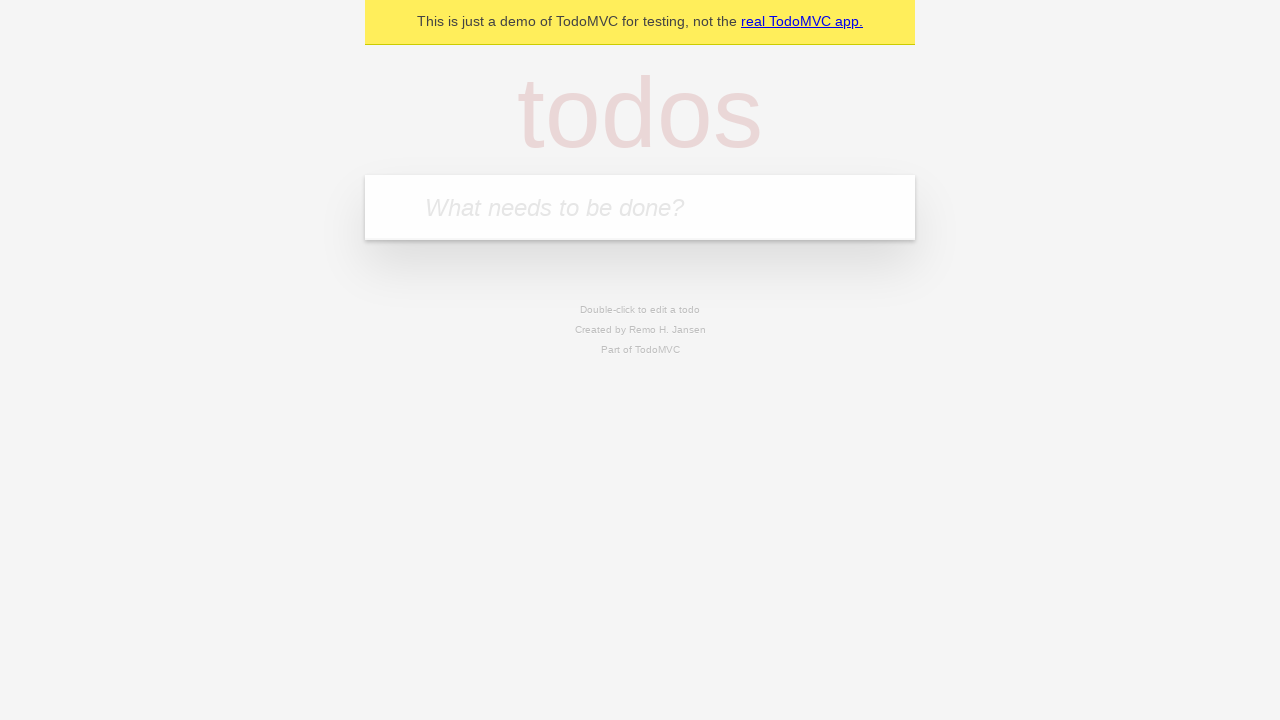

Filled todo input with 'buy some cheese' on internal:attr=[placeholder="What needs to be done?"i]
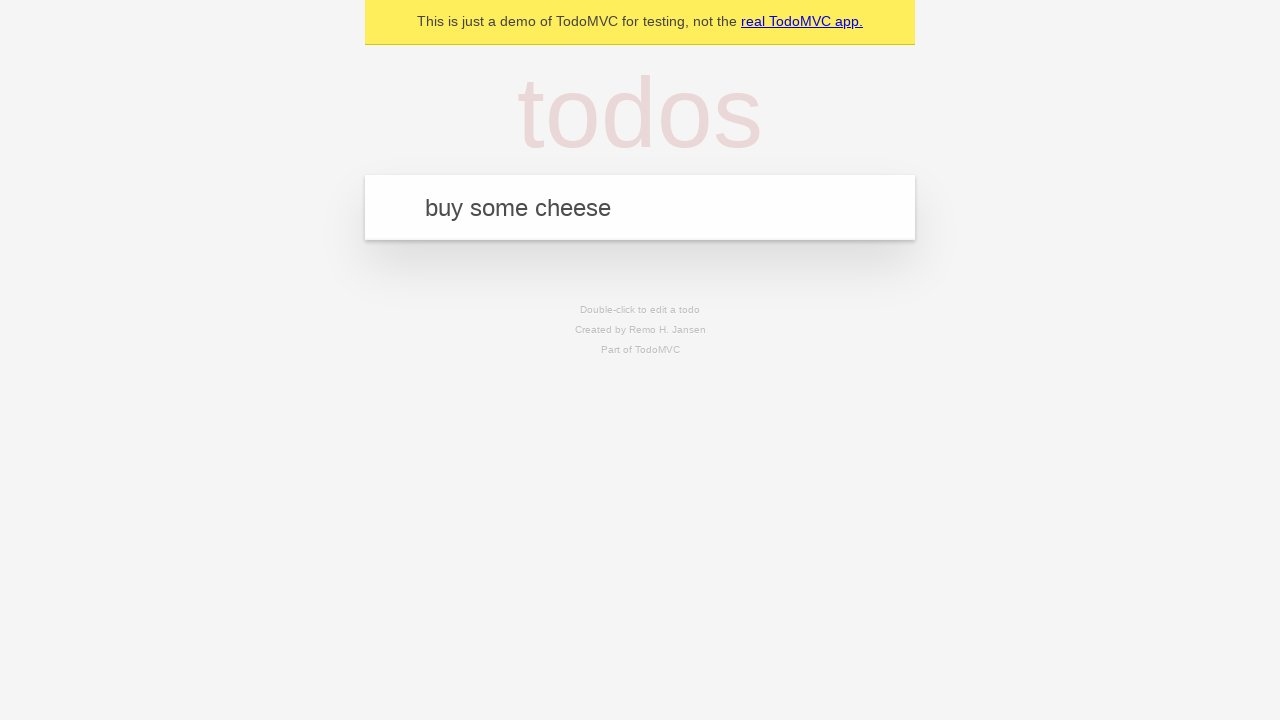

Pressed Enter to create first todo item on internal:attr=[placeholder="What needs to be done?"i]
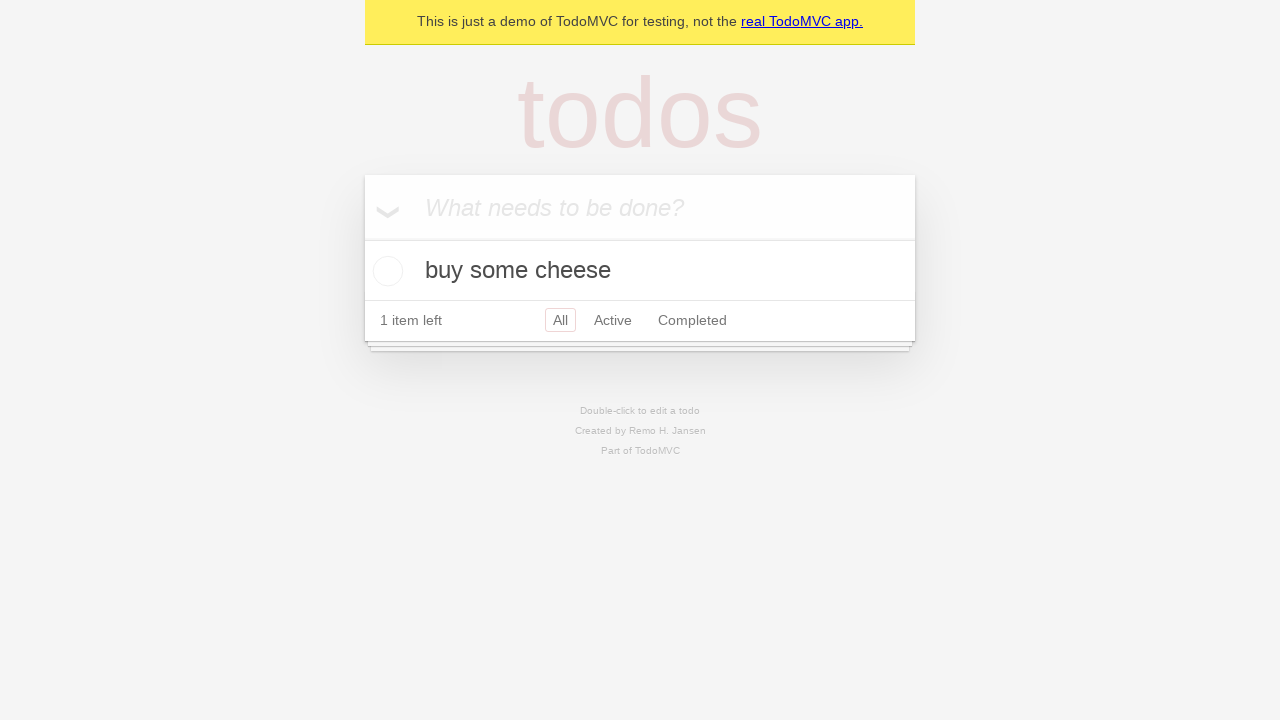

Filled todo input with 'feed the cat' on internal:attr=[placeholder="What needs to be done?"i]
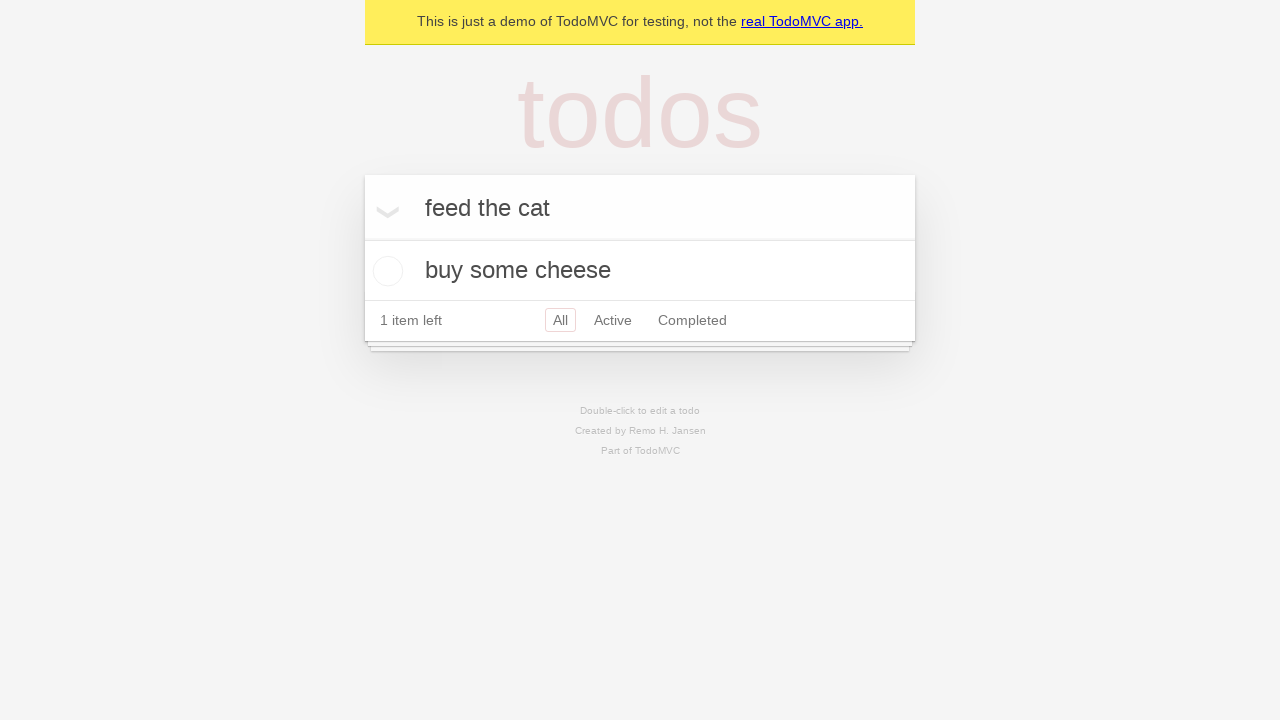

Pressed Enter to create second todo item on internal:attr=[placeholder="What needs to be done?"i]
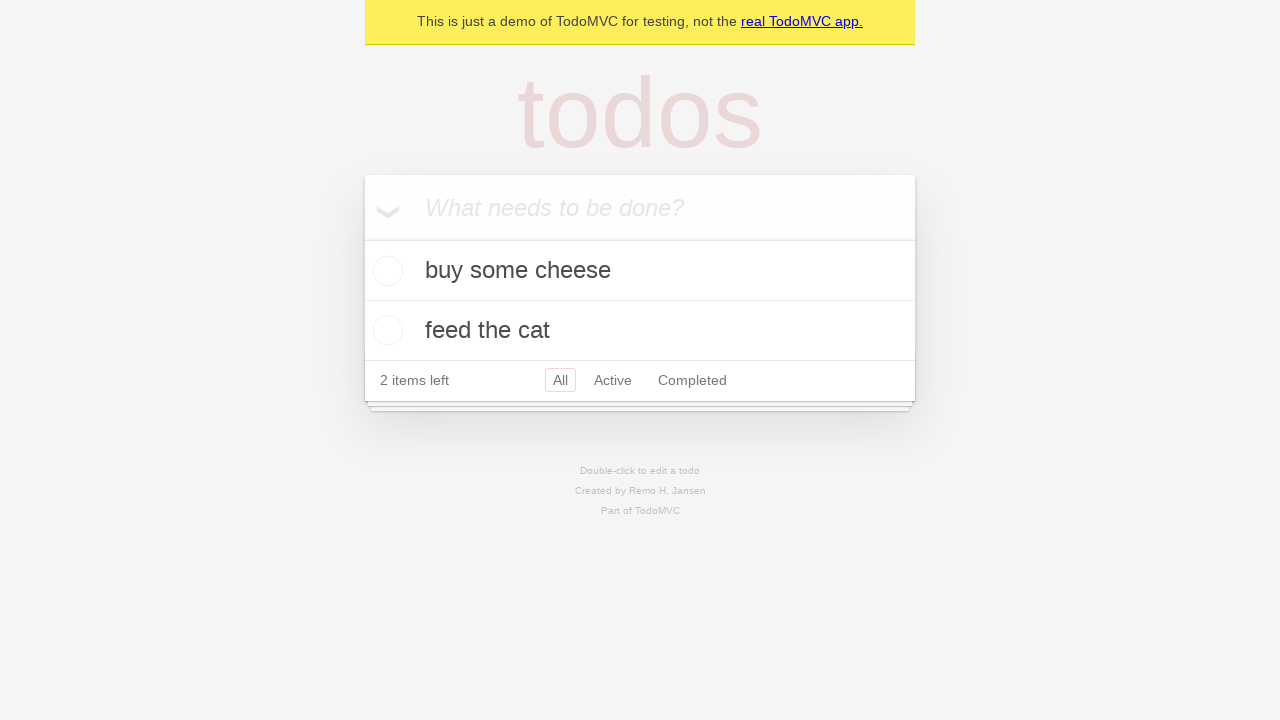

Checked checkbox to mark first item as complete at (385, 271) on internal:testid=[data-testid="todo-item"s] >> nth=0 >> internal:role=checkbox
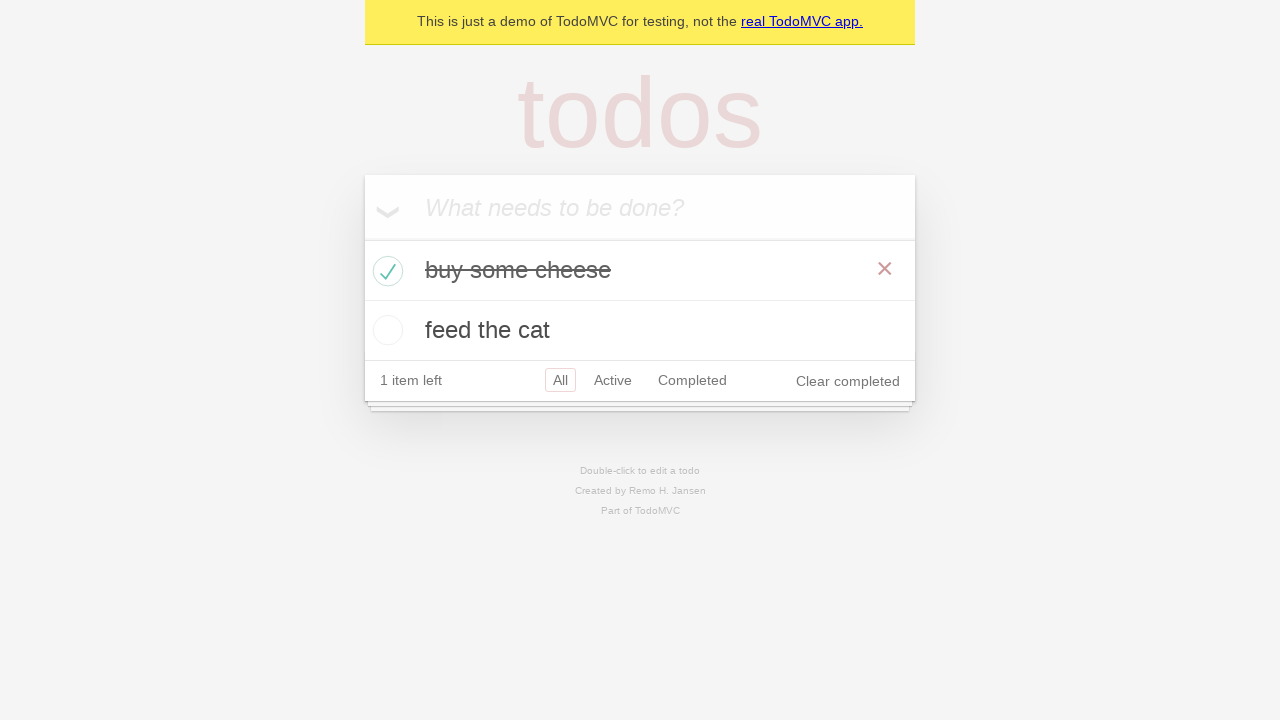

Unchecked checkbox to unmark first item as complete at (385, 271) on internal:testid=[data-testid="todo-item"s] >> nth=0 >> internal:role=checkbox
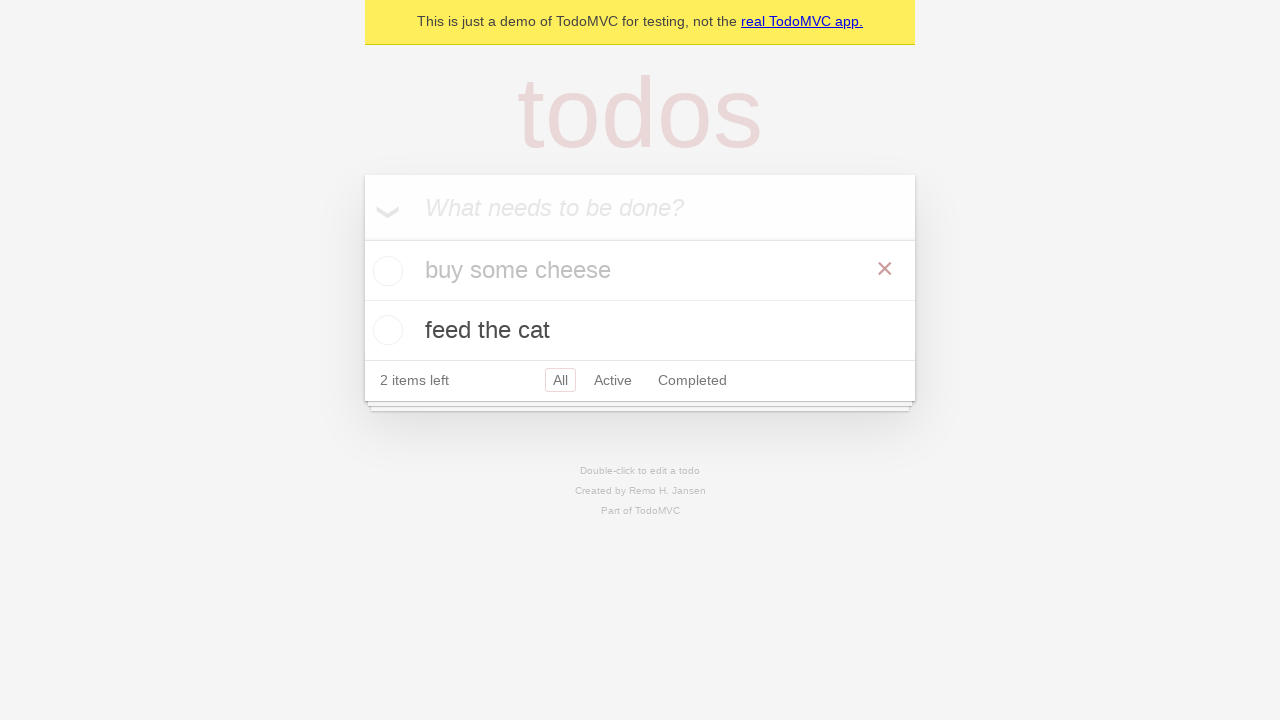

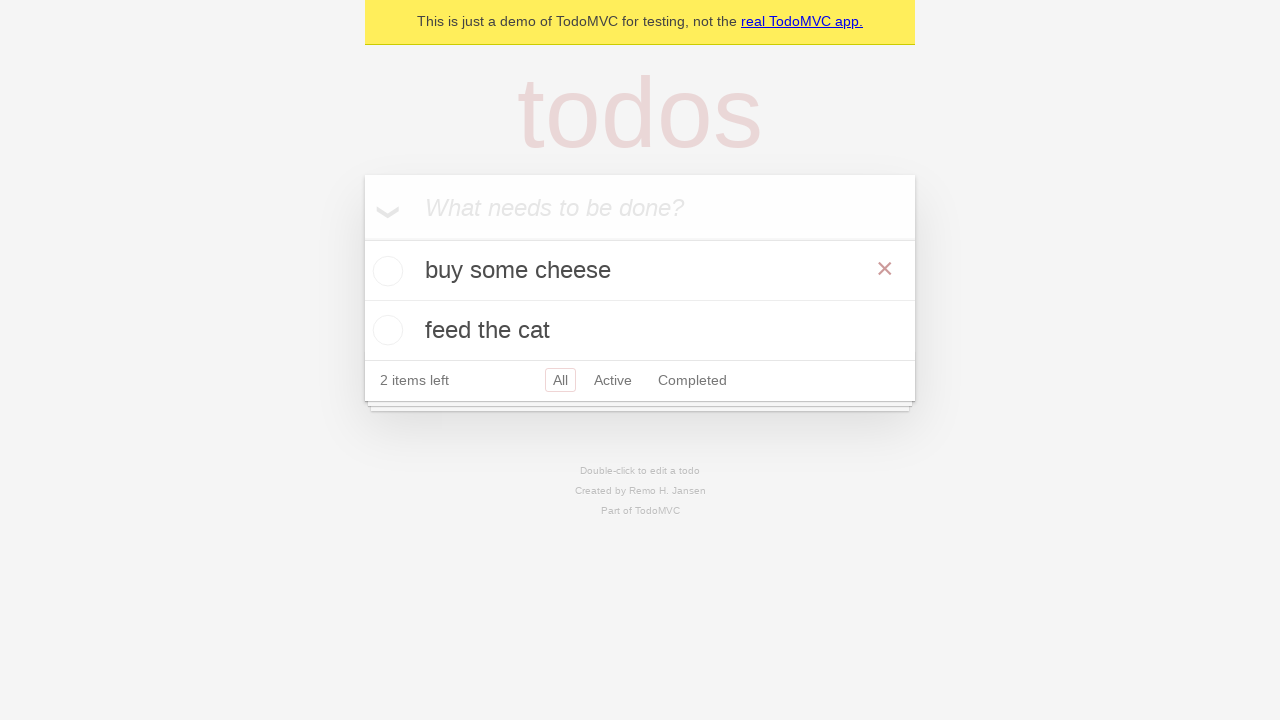